Tests table interaction functionality on a training page by verifying table structure, reading cell values, and clicking the table header to sort the data.

Starting URL: https://v1.training-support.net/selenium/tables

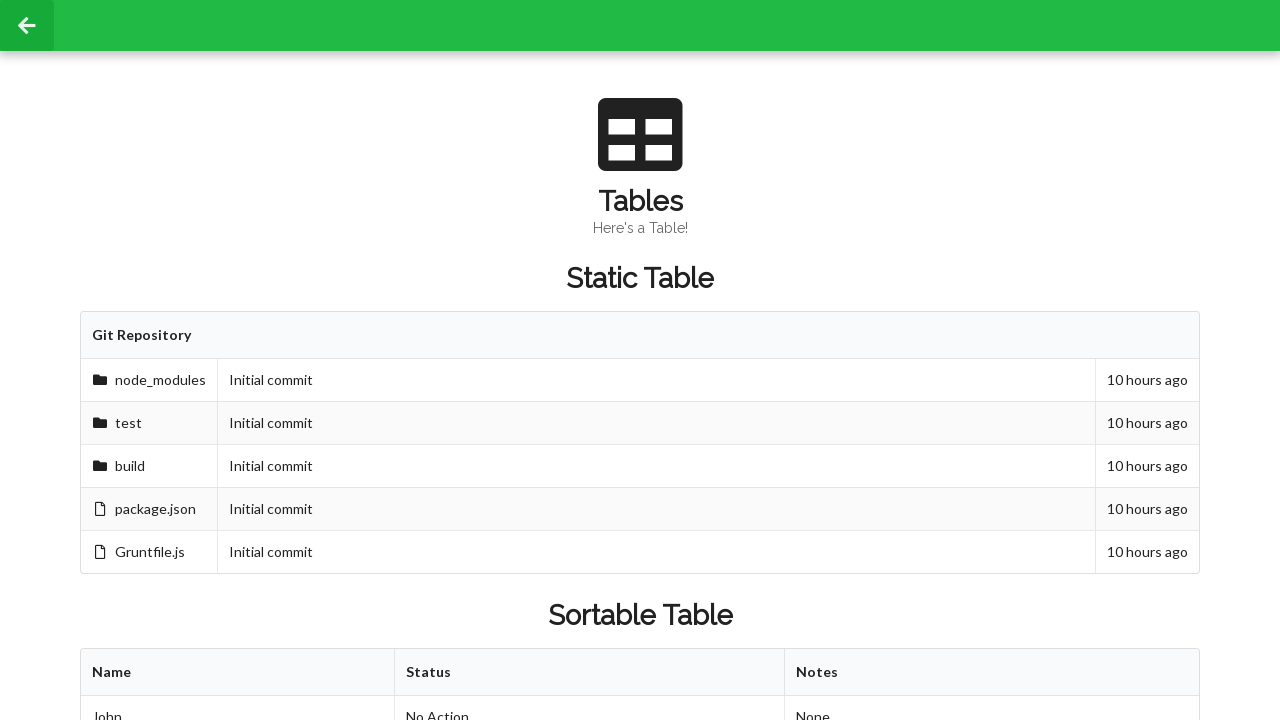

Waited for sortable table to be present
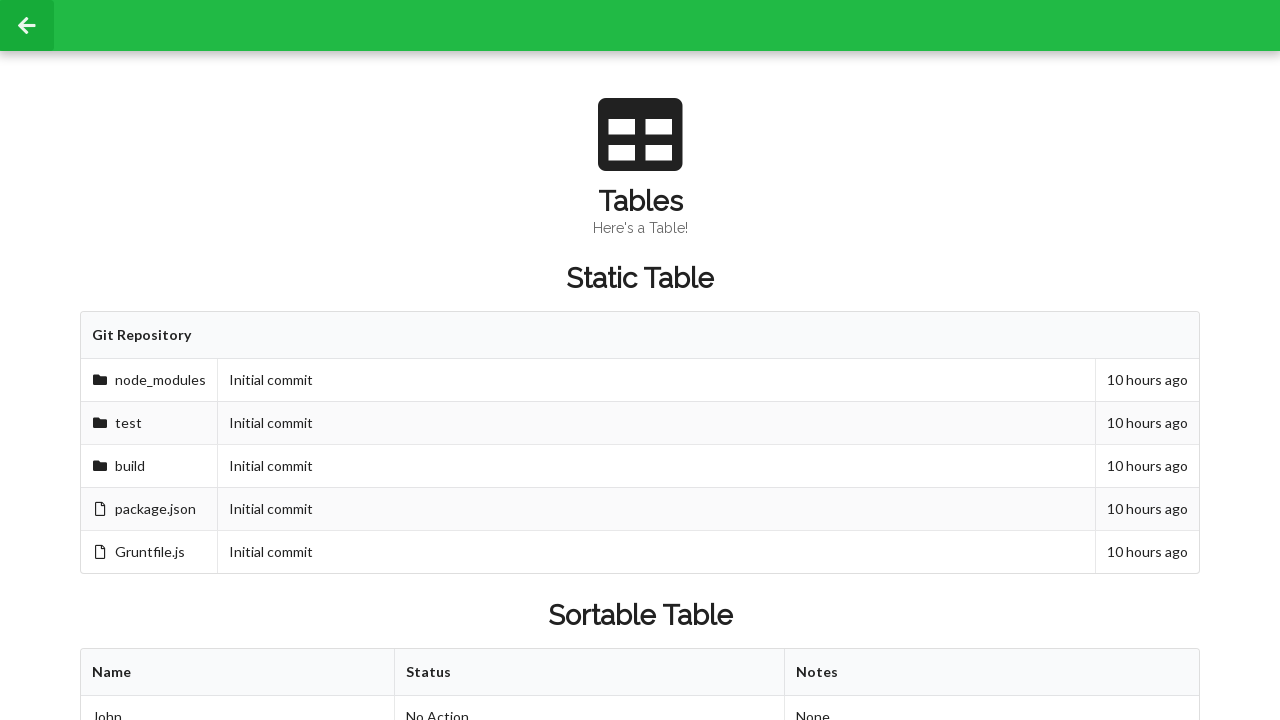

Verified table columns exist in first row
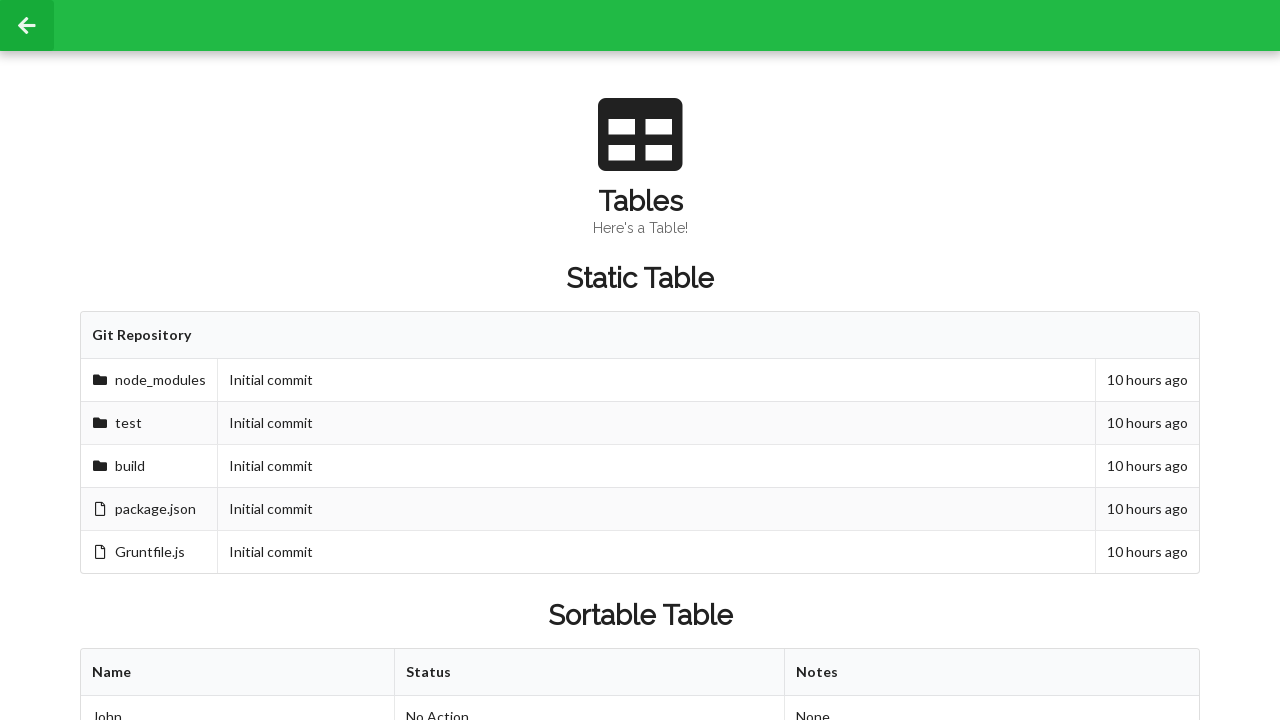

Verified table rows exist
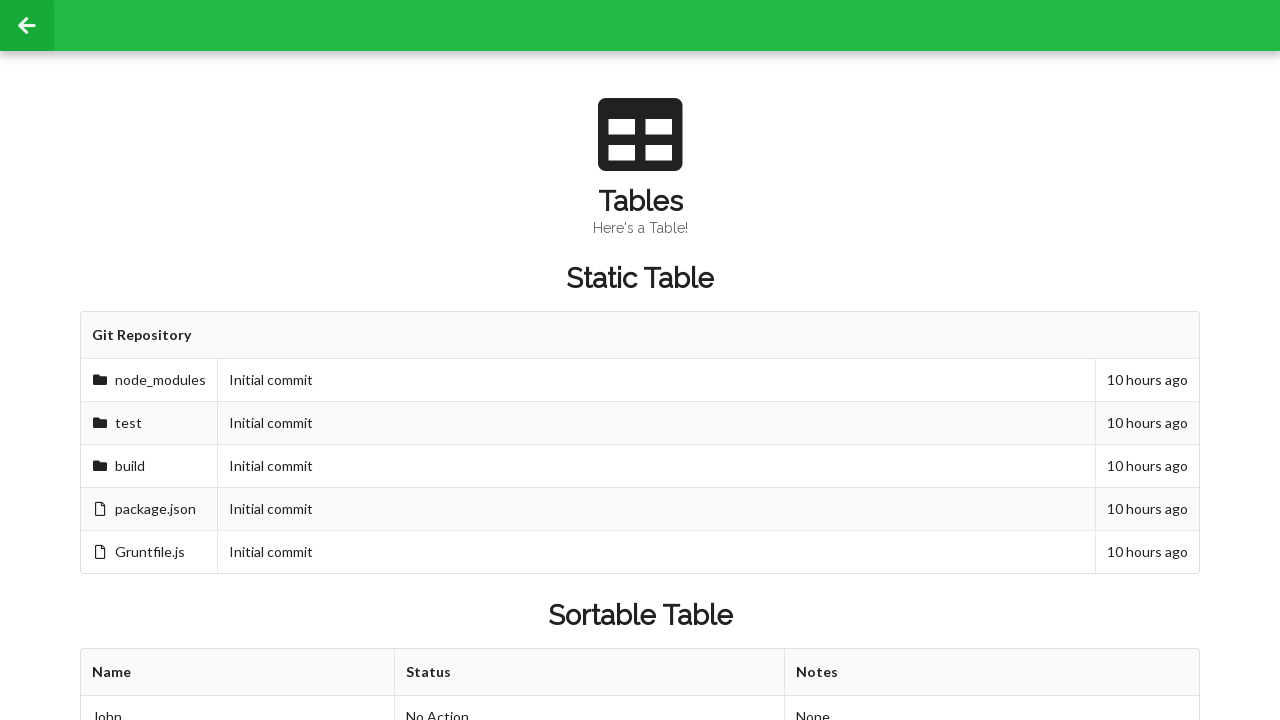

Verified cell in second row, second column is visible
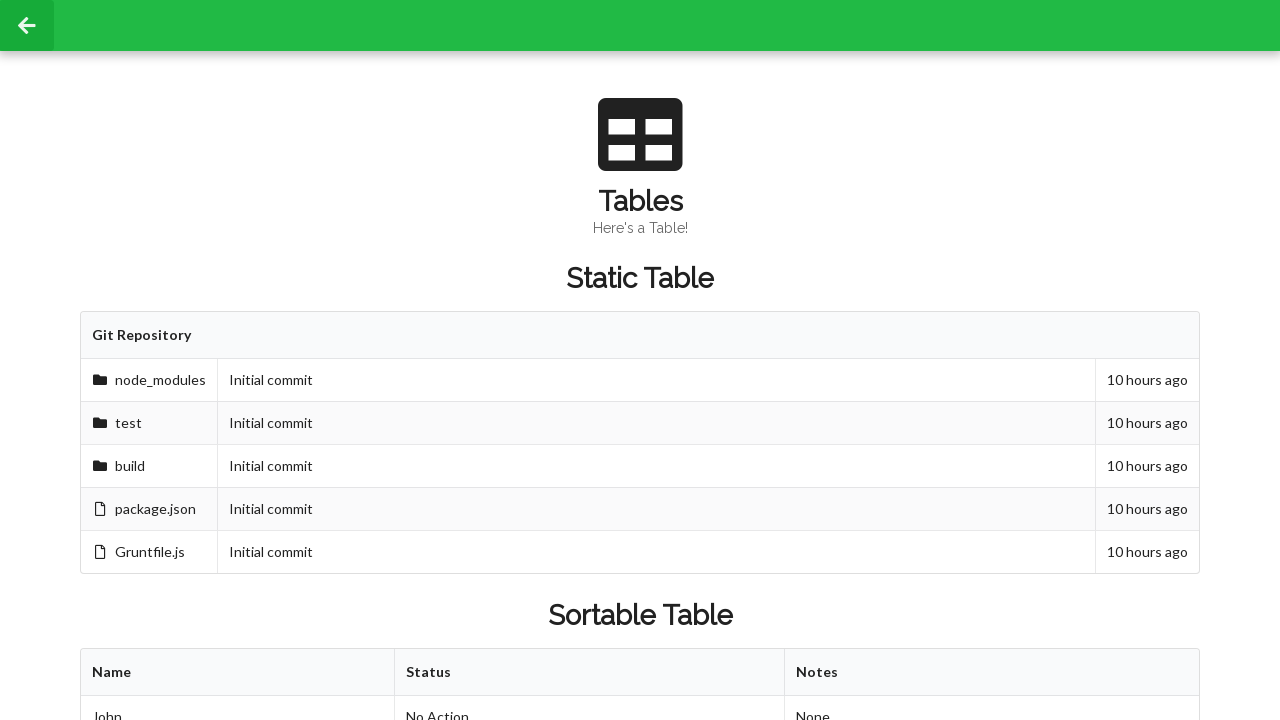

Clicked first table header to sort the table at (238, 673) on xpath=//table[@id='sortableTable']/thead/tr/th
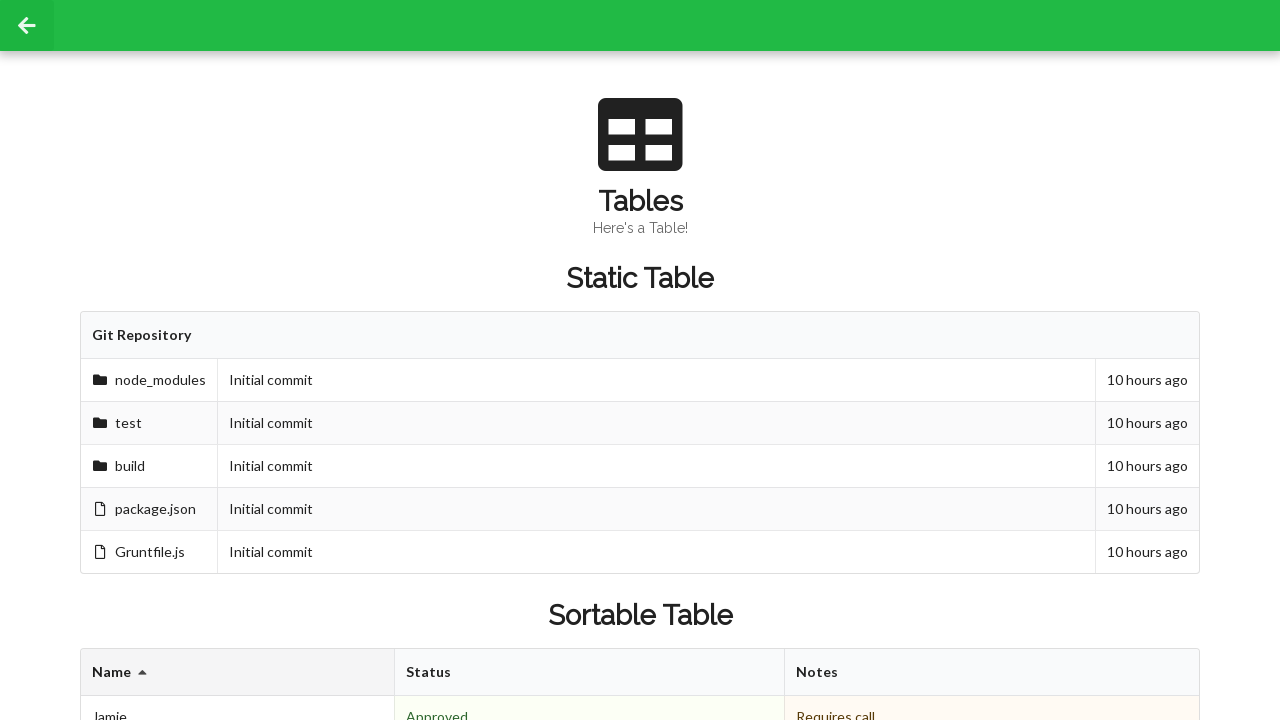

Waited for table to be sorted and verified cell is accessible
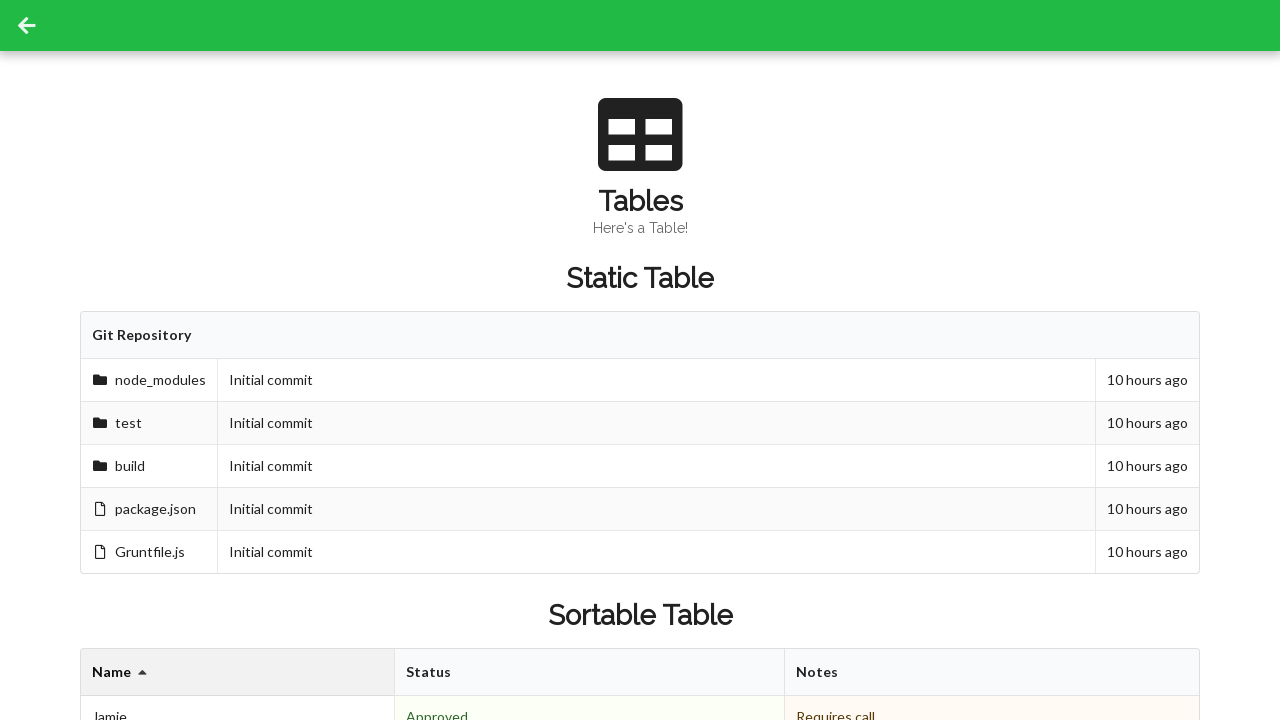

Verified footer cells are present in the table
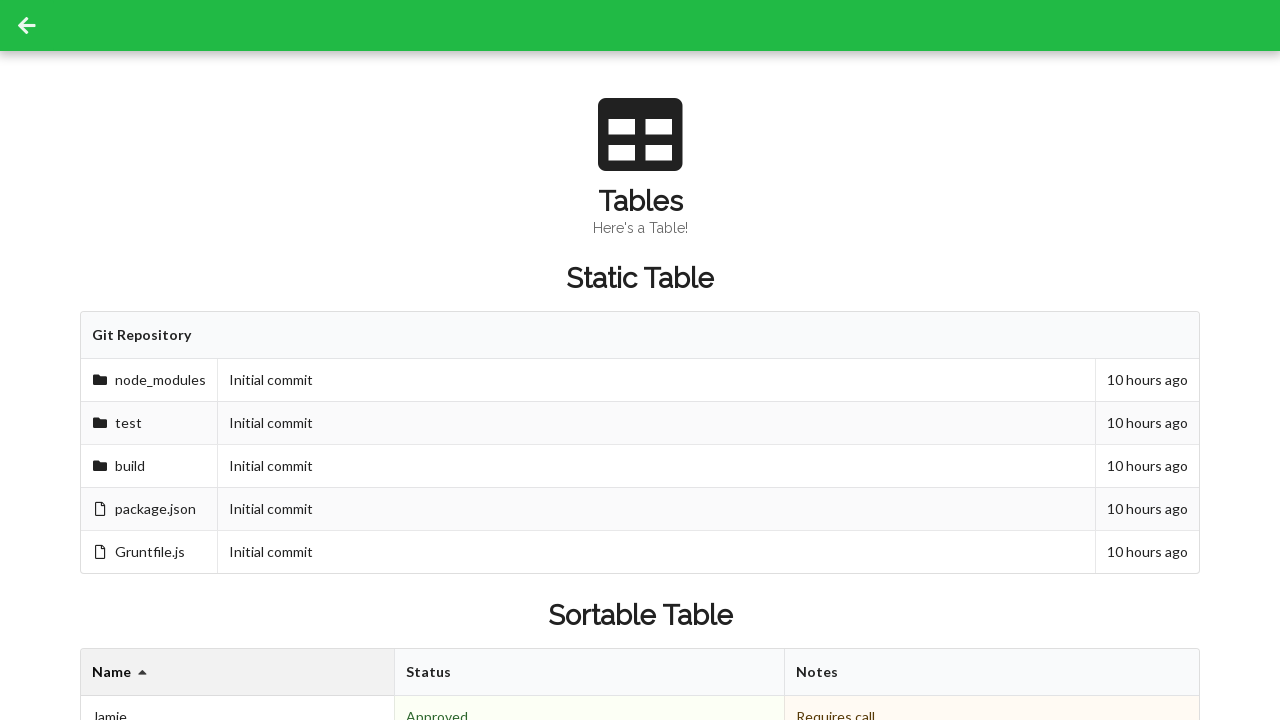

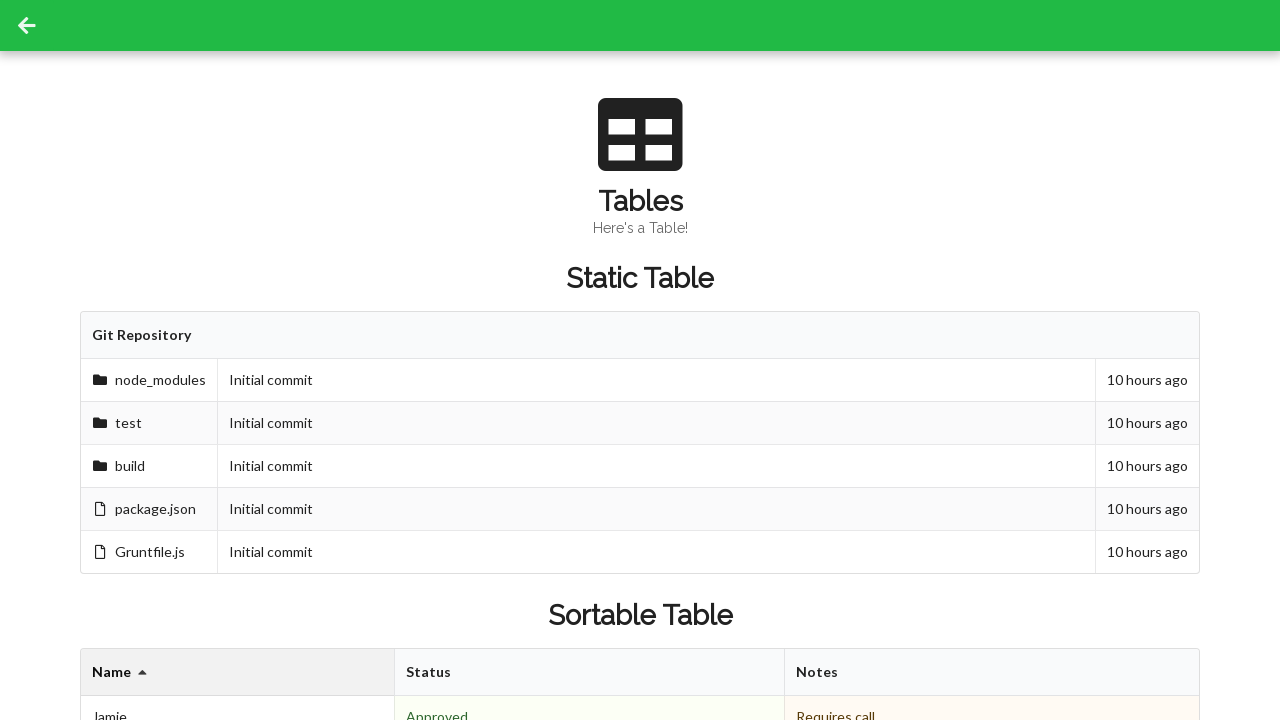